Tests adding an item to cart via API request and then verifies the cart page displays the product with correct quantity

Starting URL: https://ecommerce-playground.lambdatest.io/index.php/

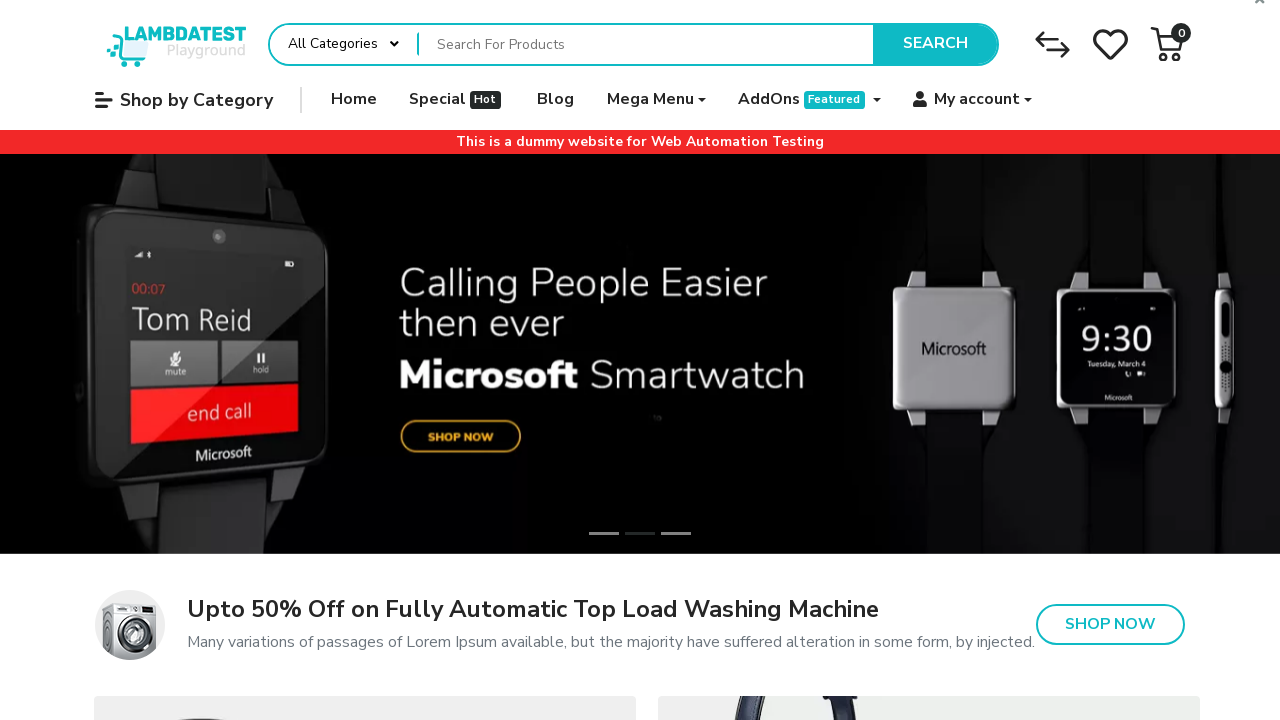

Sent POST request to add product ID 28 with quantity 1 to cart via API
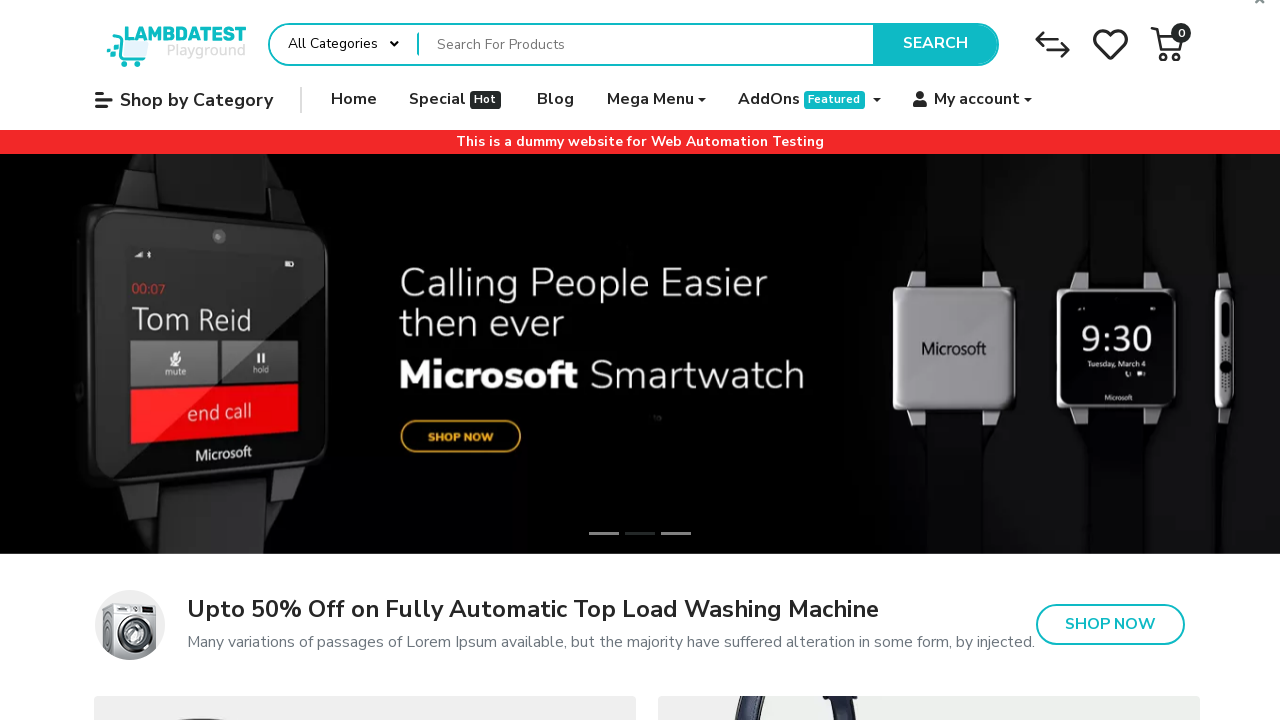

Navigated to cart page
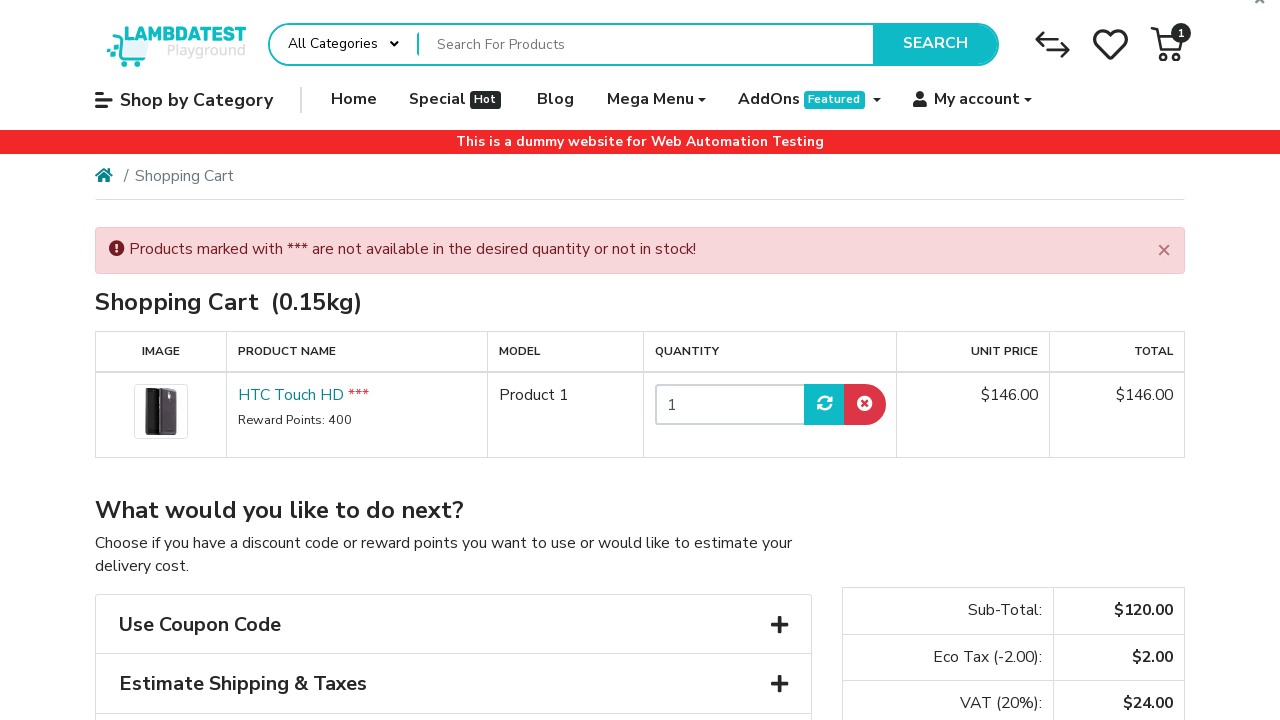

Verified HTC Touch HD product is visible in cart
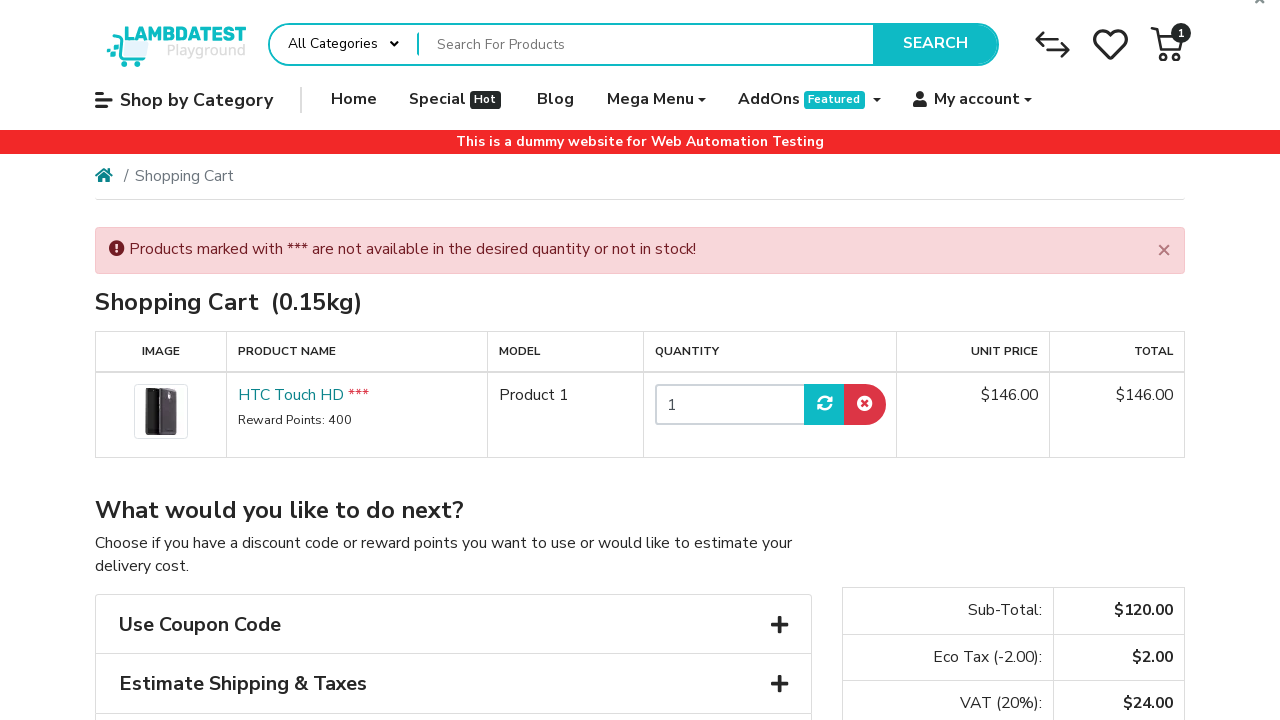

Verified quantity input has value of 1
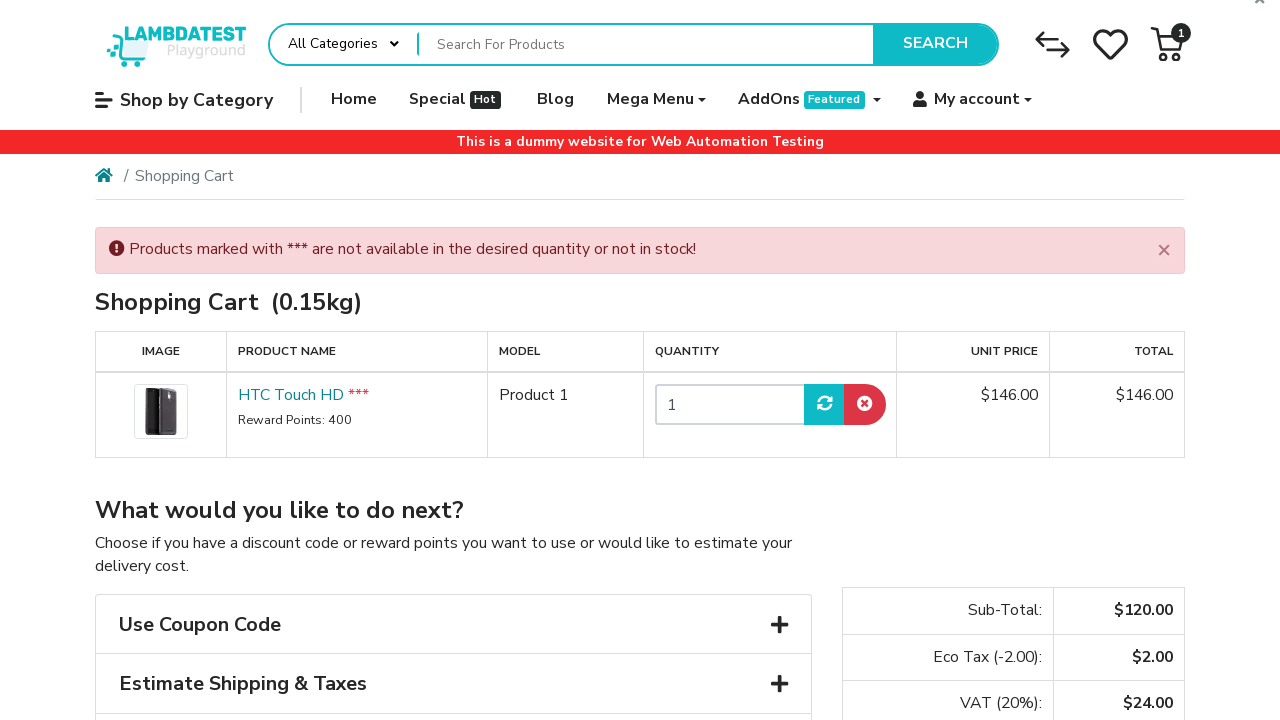

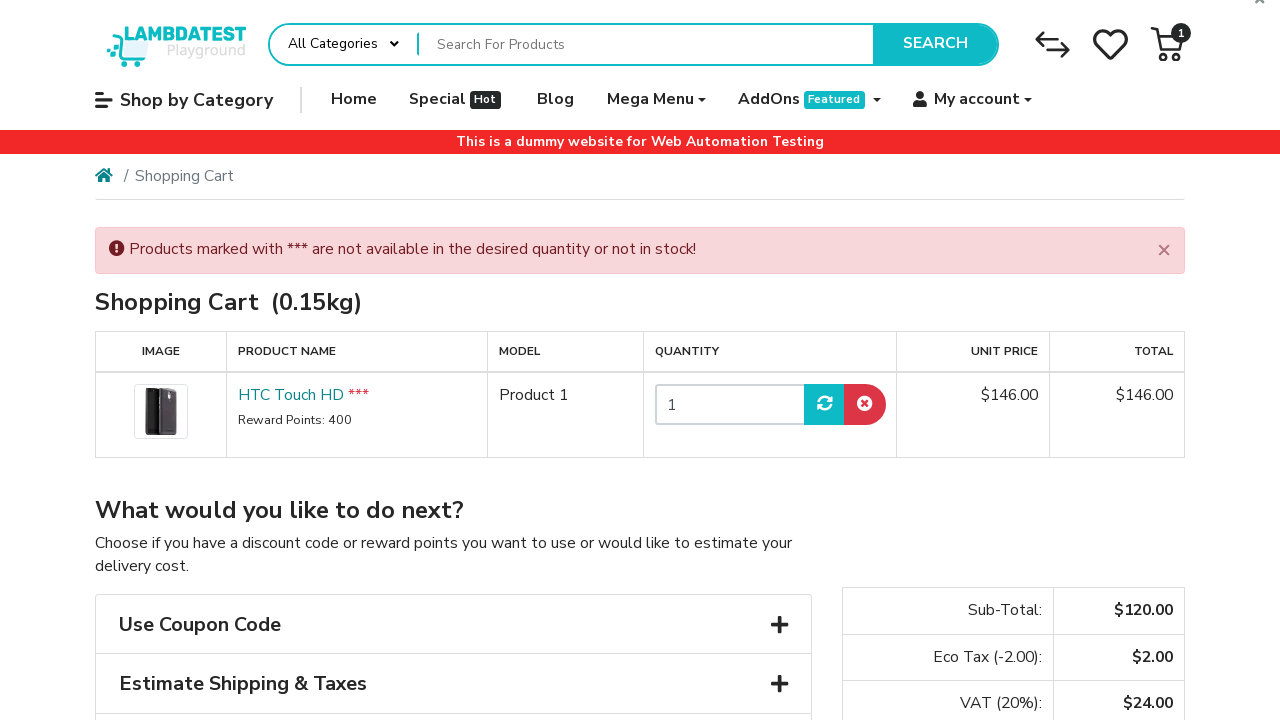